Tests dropdown selection by selecting Option 2 and verifying it is selected

Starting URL: https://the-internet.herokuapp.com/dropdown

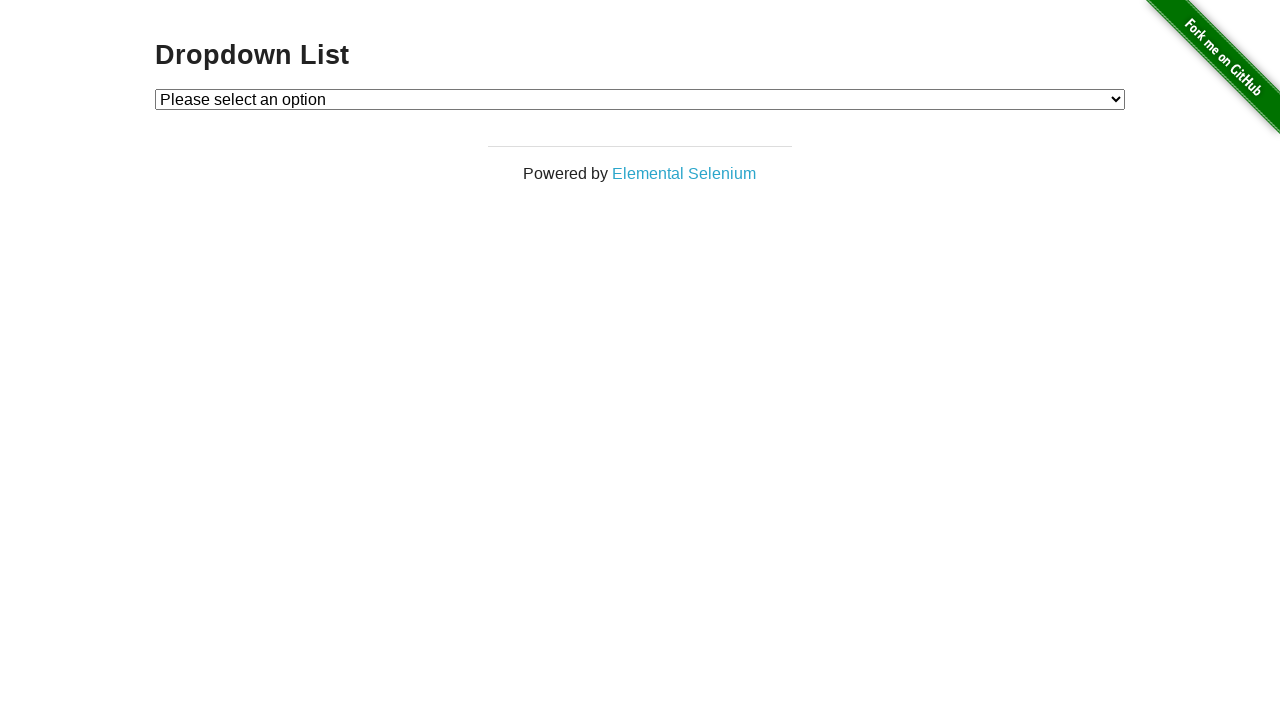

Navigated to dropdown test page
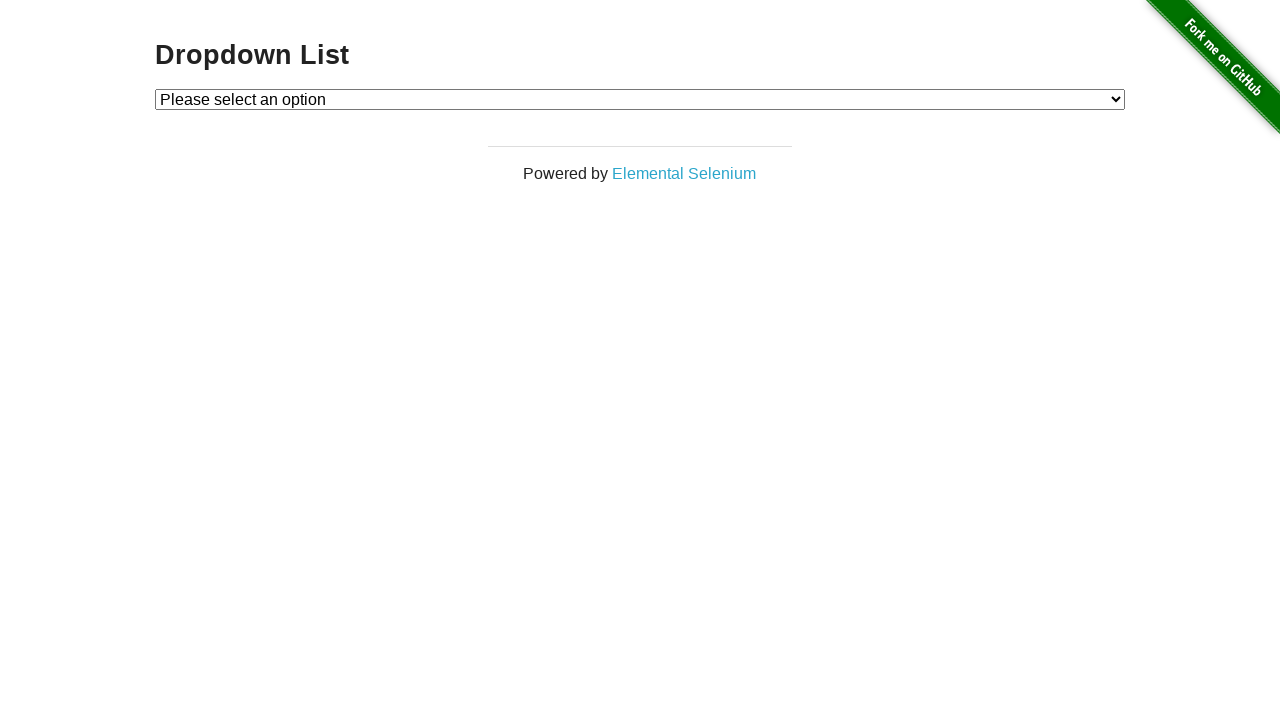

Selected Option 2 from dropdown on #dropdown
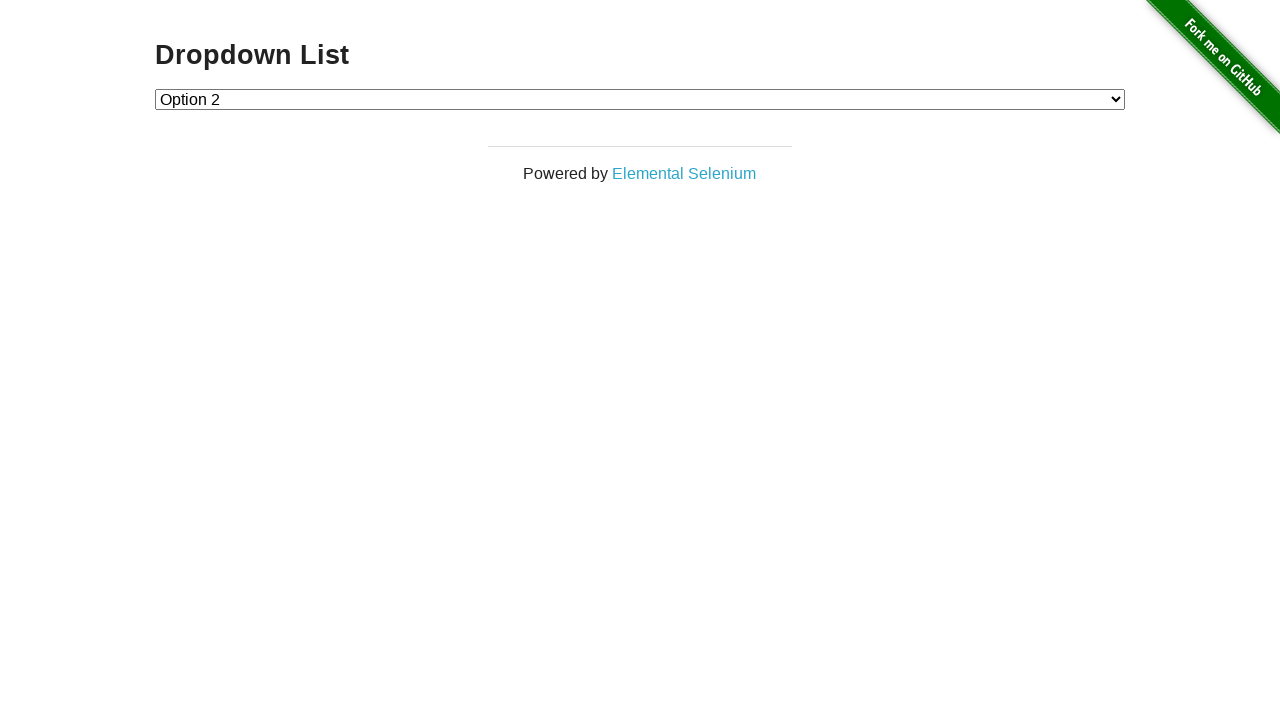

Retrieved selected dropdown value
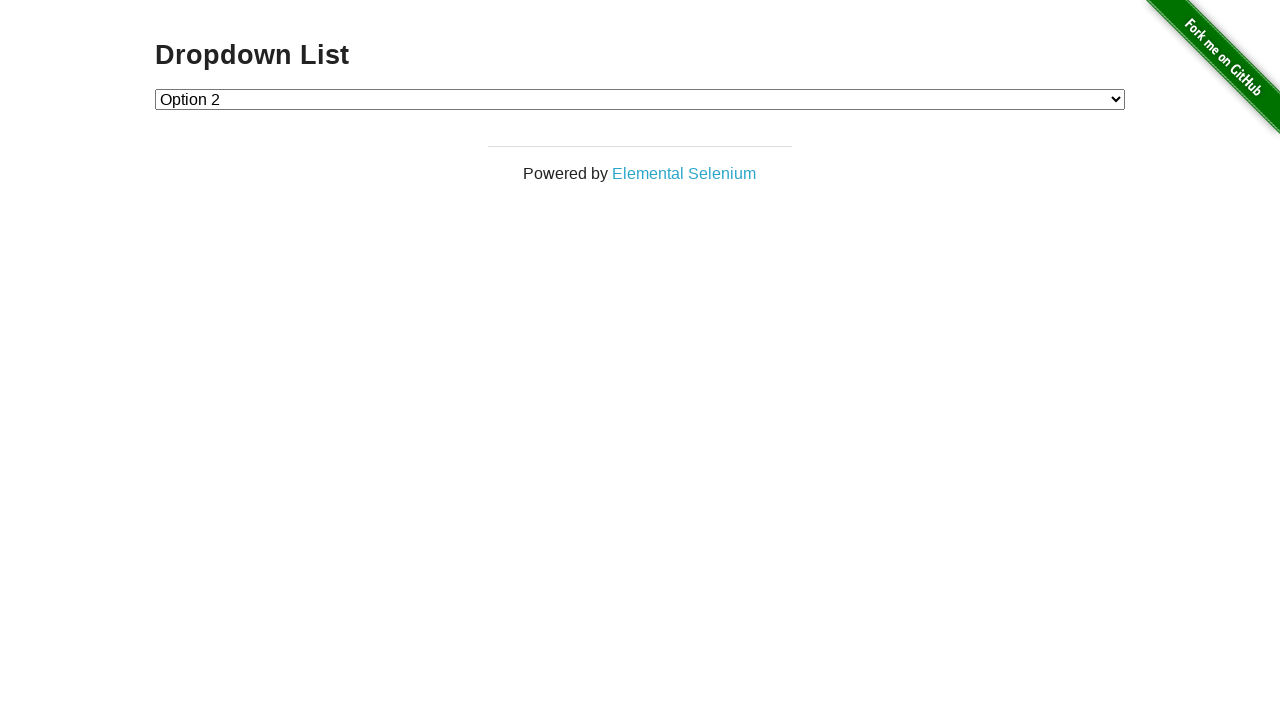

Verified that Option 2 is selected (value='2')
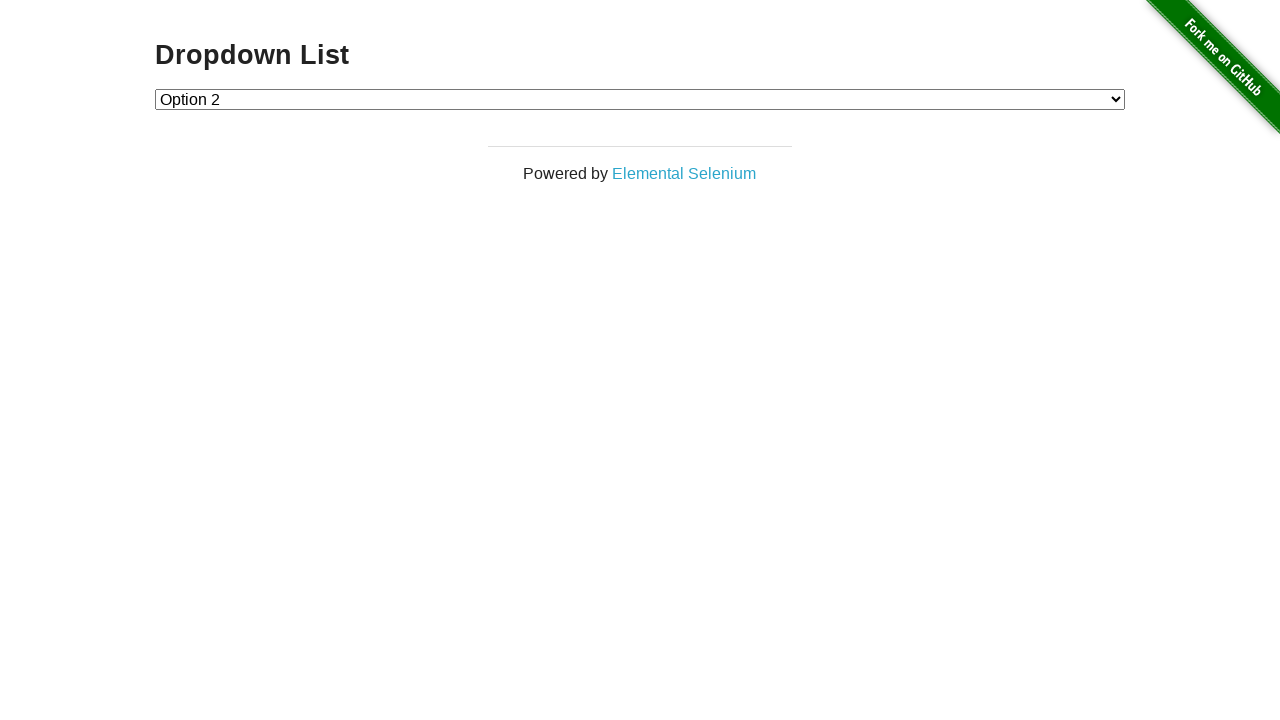

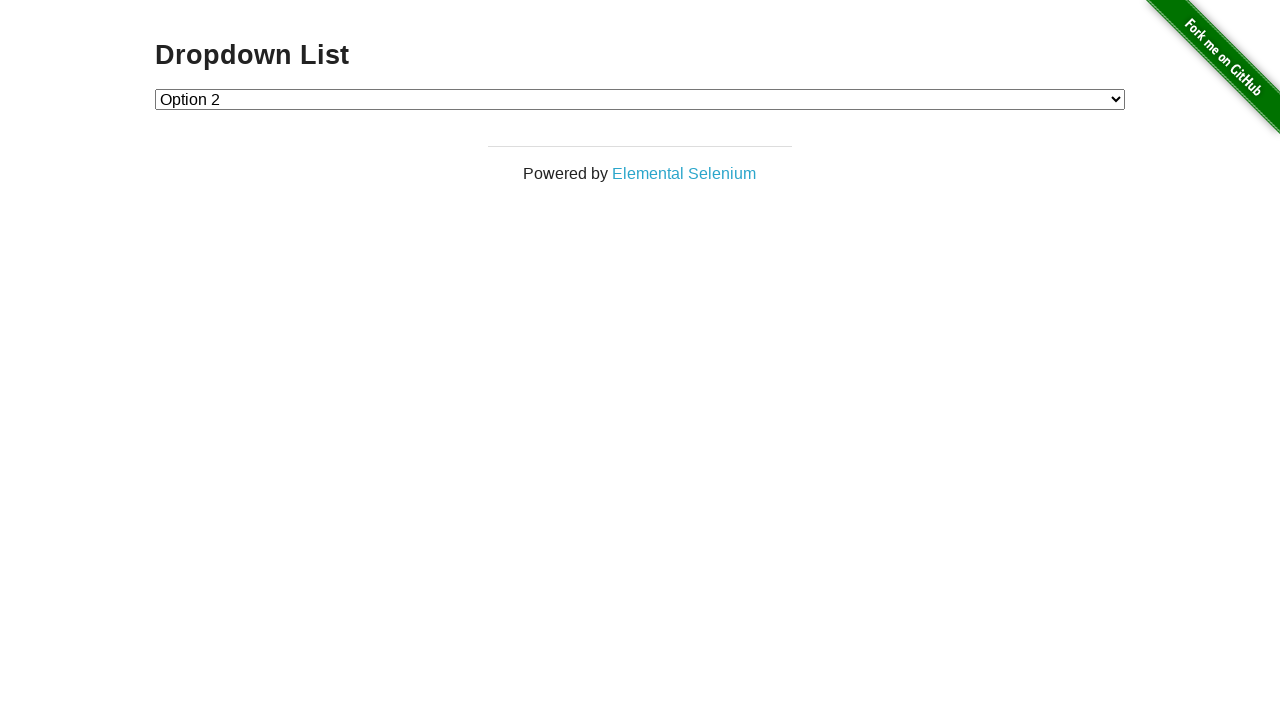